Tests keyboard action functionality by pressing the Enter key on an input field

Starting URL: https://demoapps.qspiders.com/ui/keyboard?sublist=0

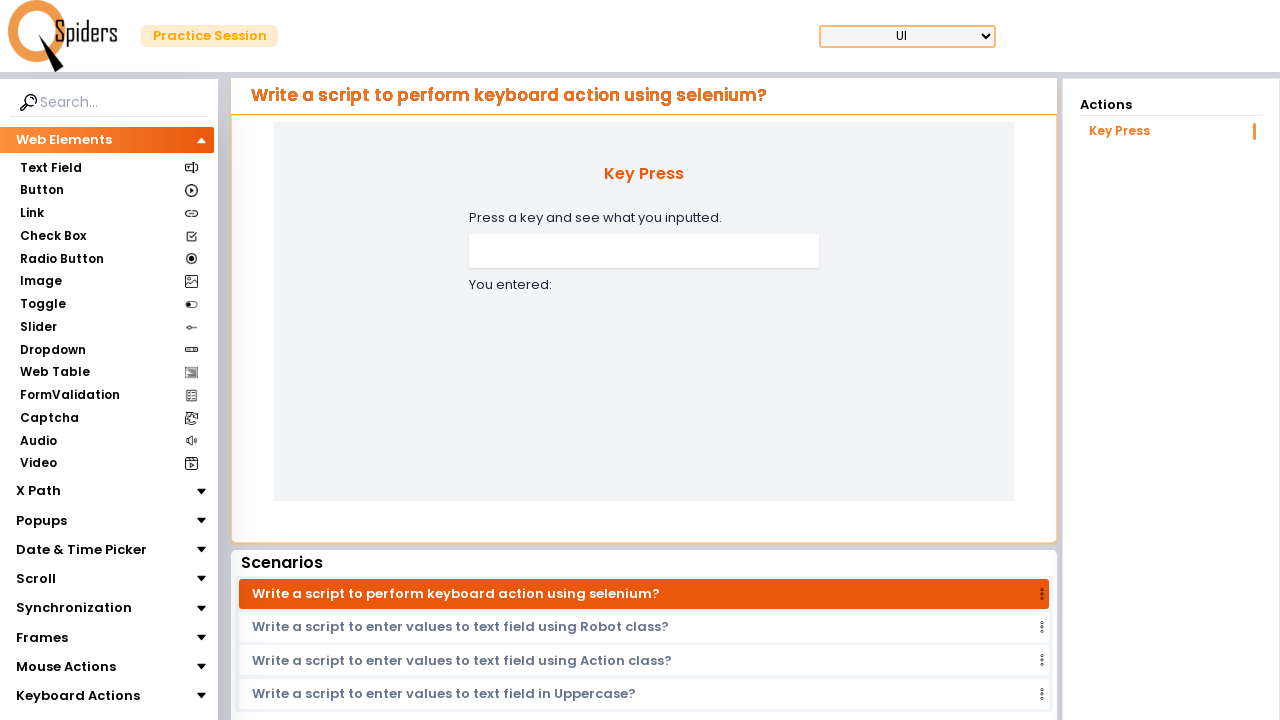

Navigated to keyboard action test page
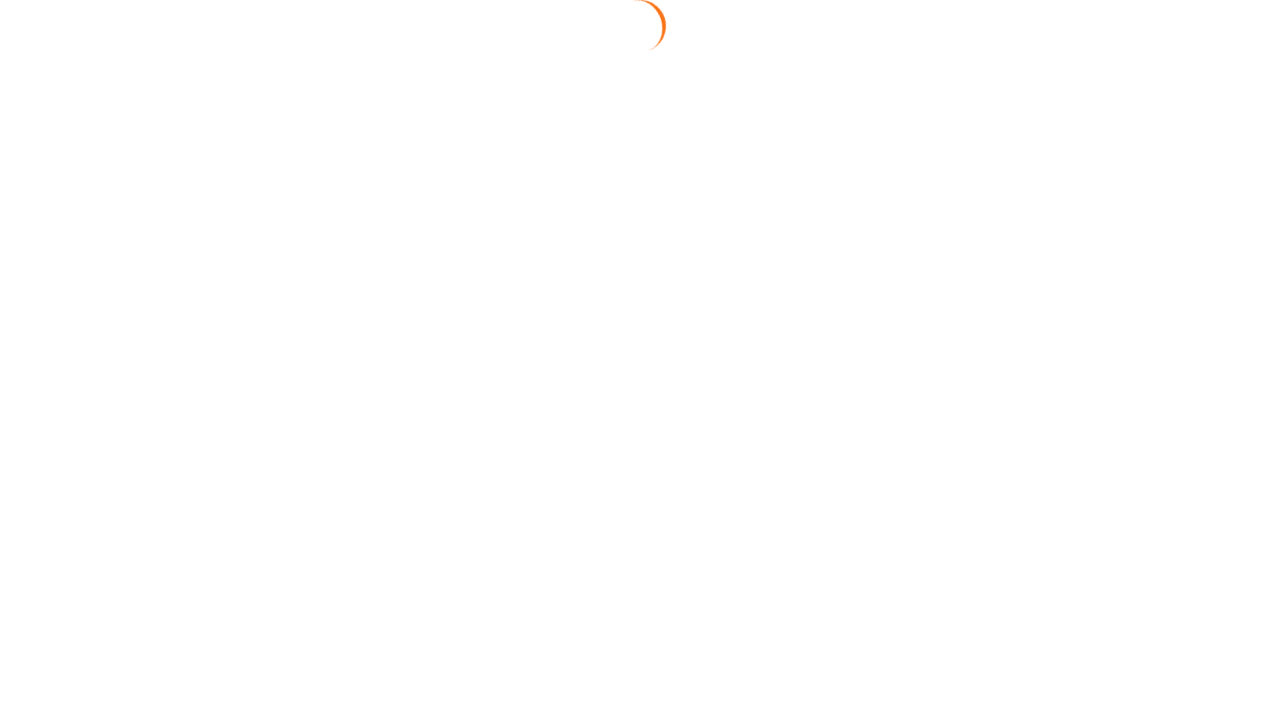

Pressed Enter key on input field on xpath=//input[@name='handleInput']
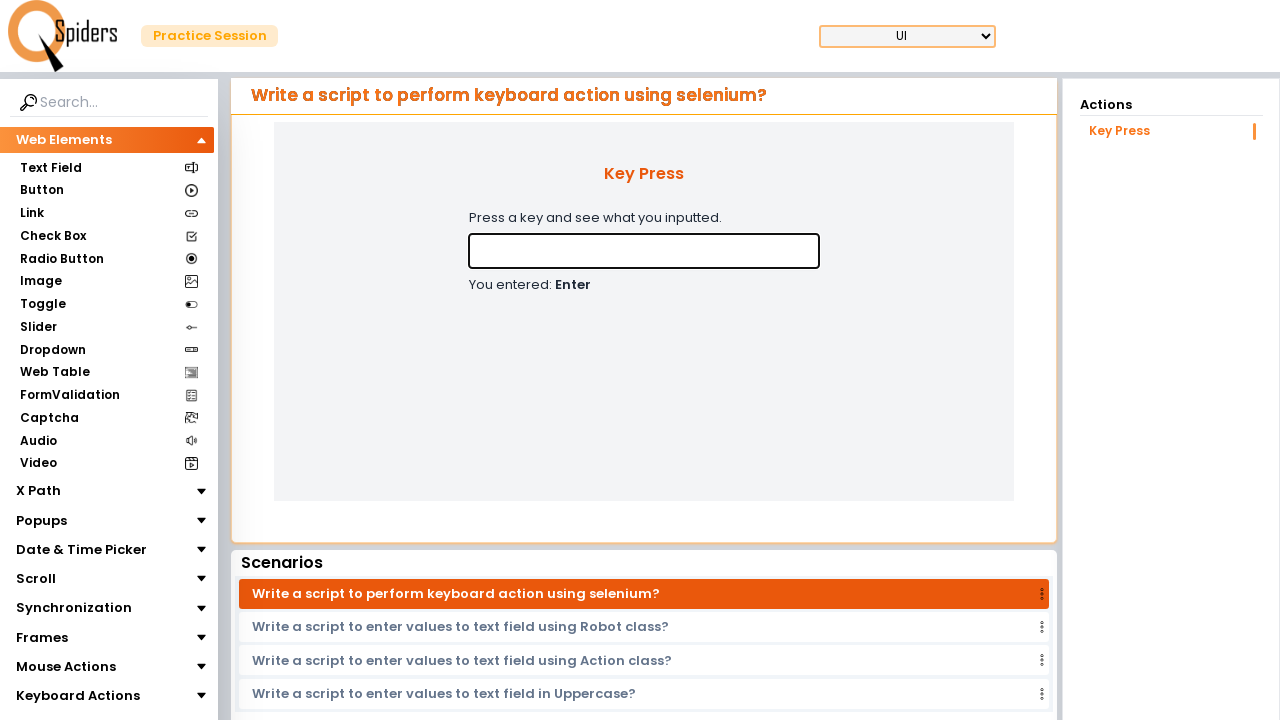

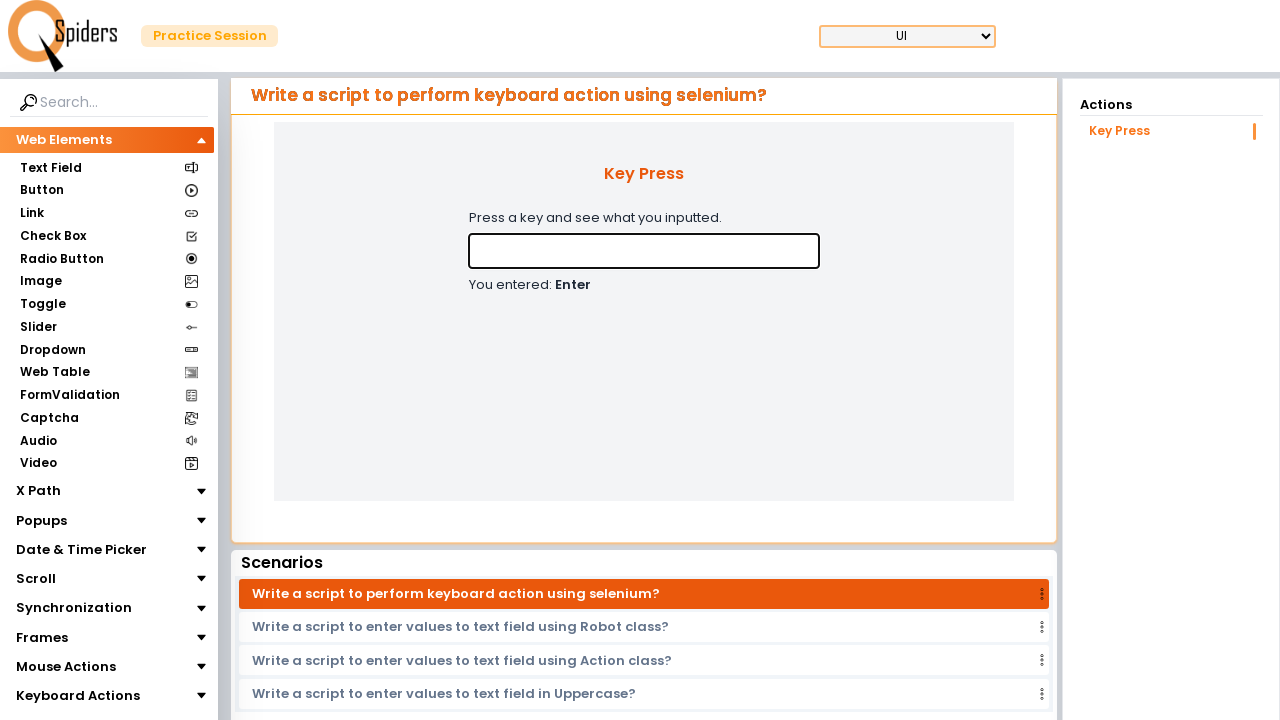